Tests web tables by adding a new record with first name, last name, email, age, salary, and department fields

Starting URL: https://demoqa.com/webtables

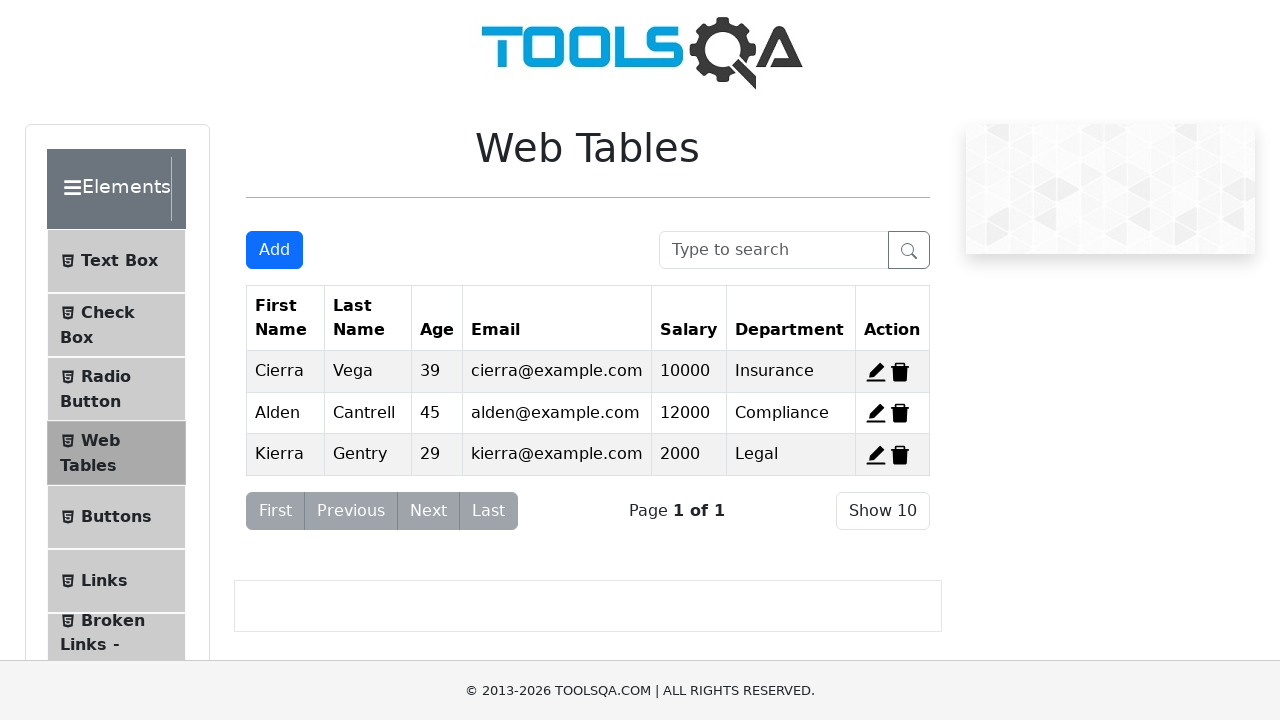

Clicked Add button to open registration form at (274, 250) on #addNewRecordButton
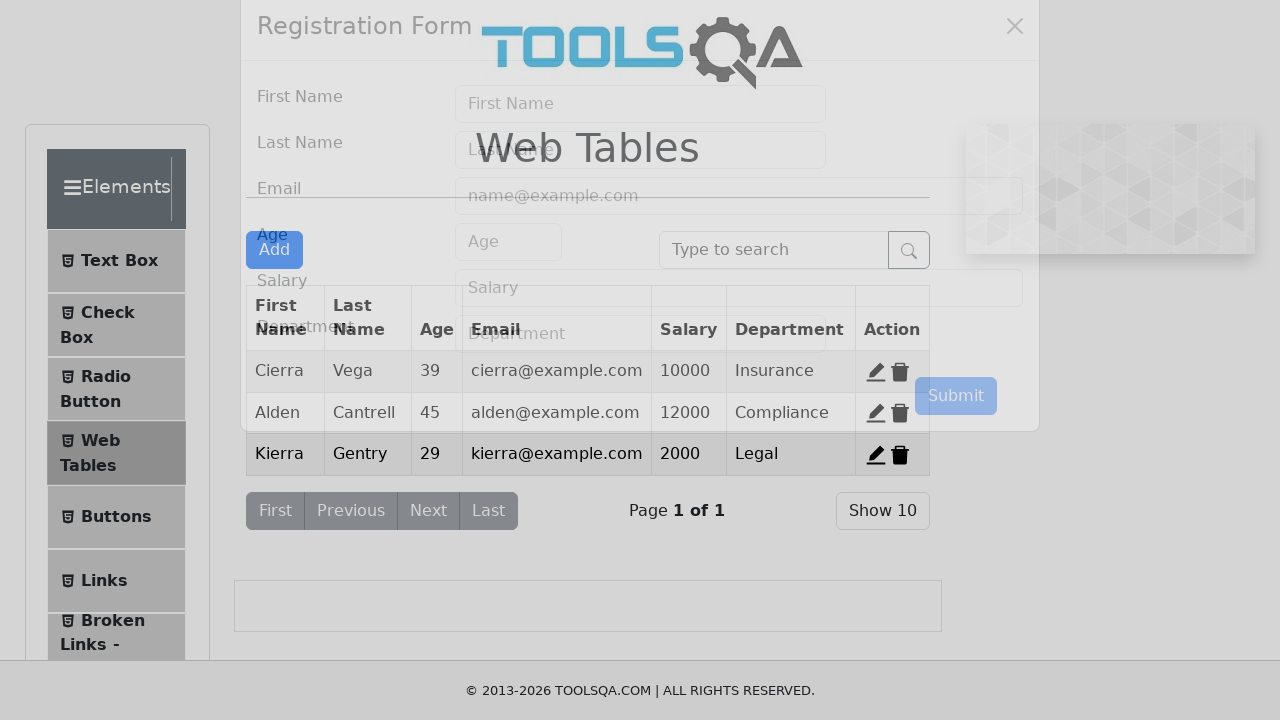

Modal appeared with first name field
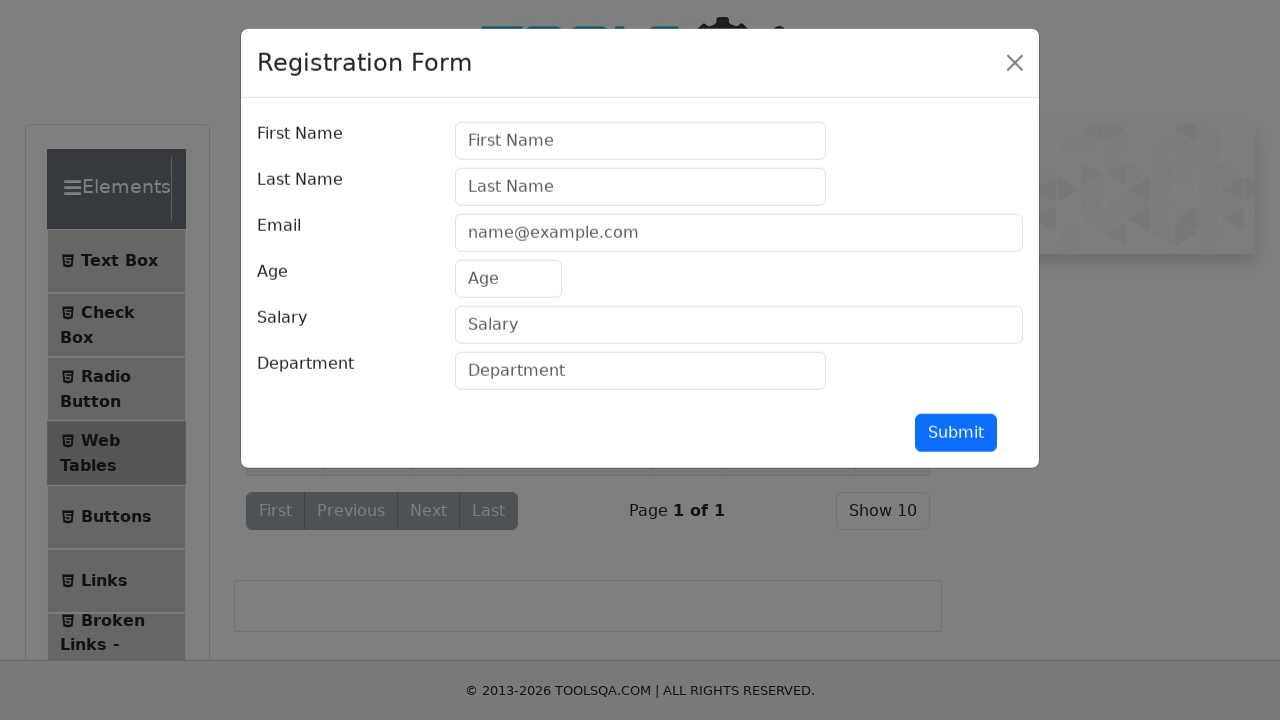

Filled first name field with 'Tuba' on #firstName
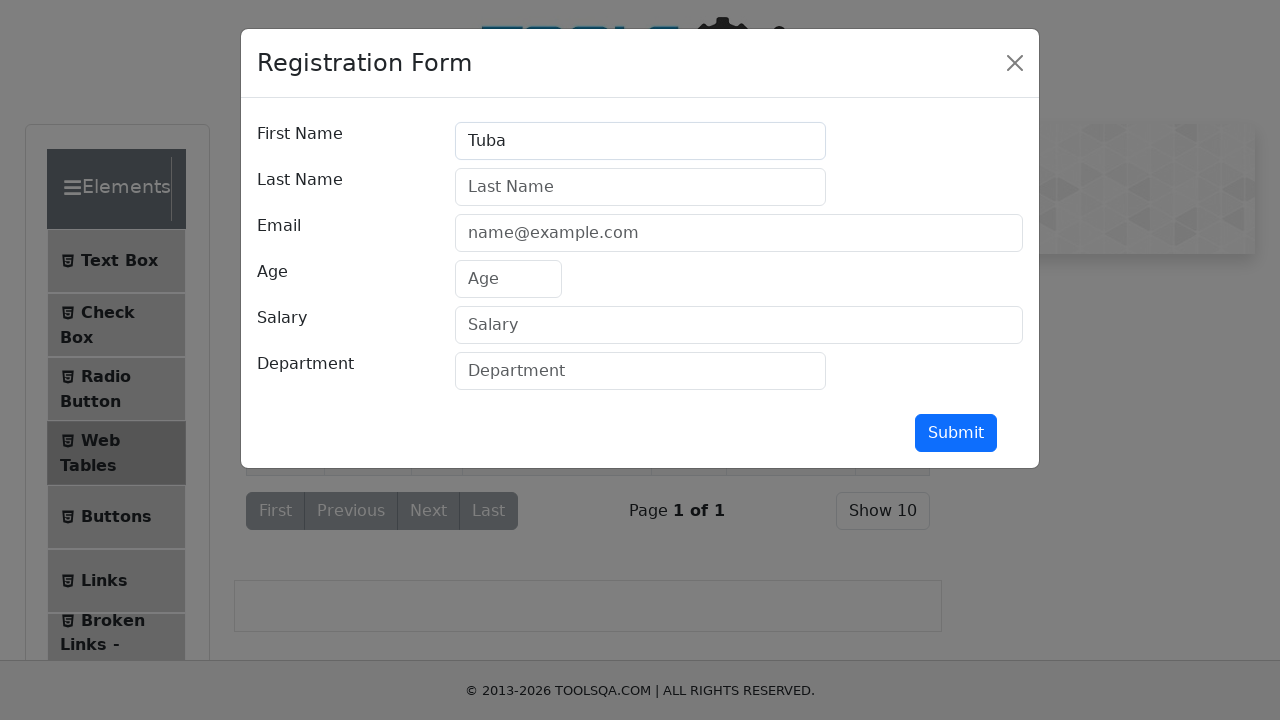

Filled last name field with 'khan' on #lastName
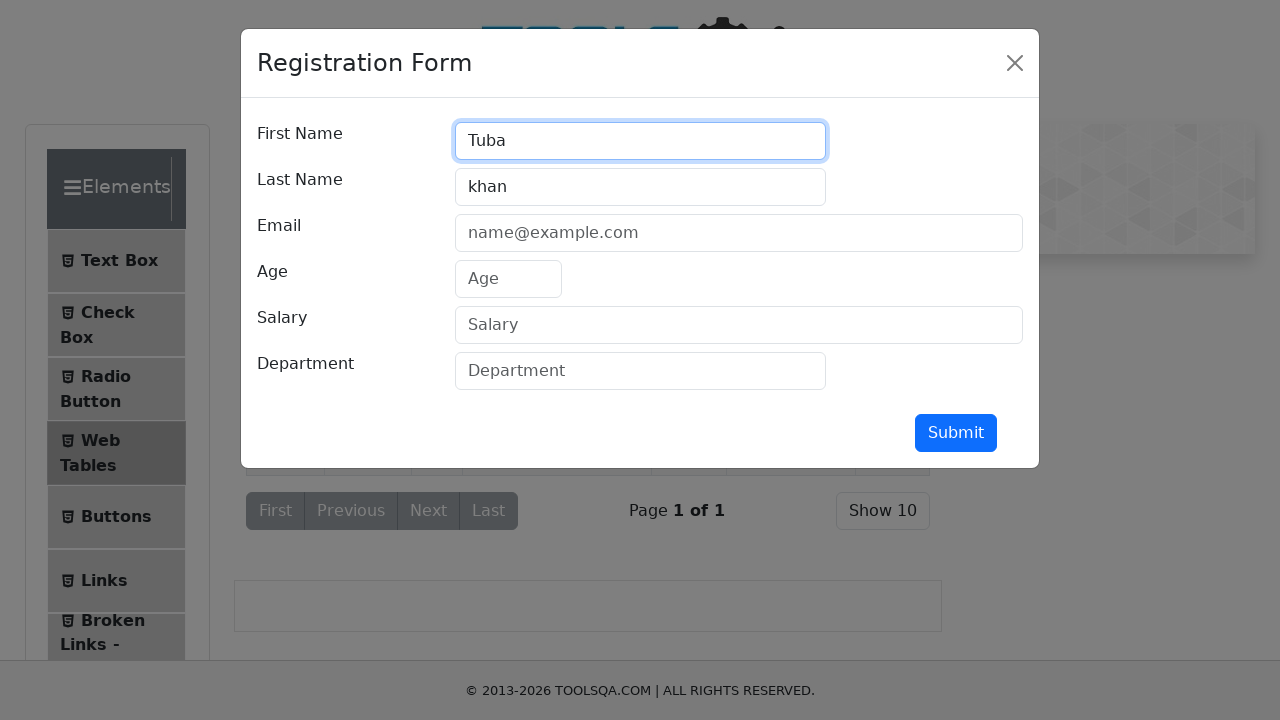

Filled email field with 'tn.masroor@gmail.com' on #userEmail
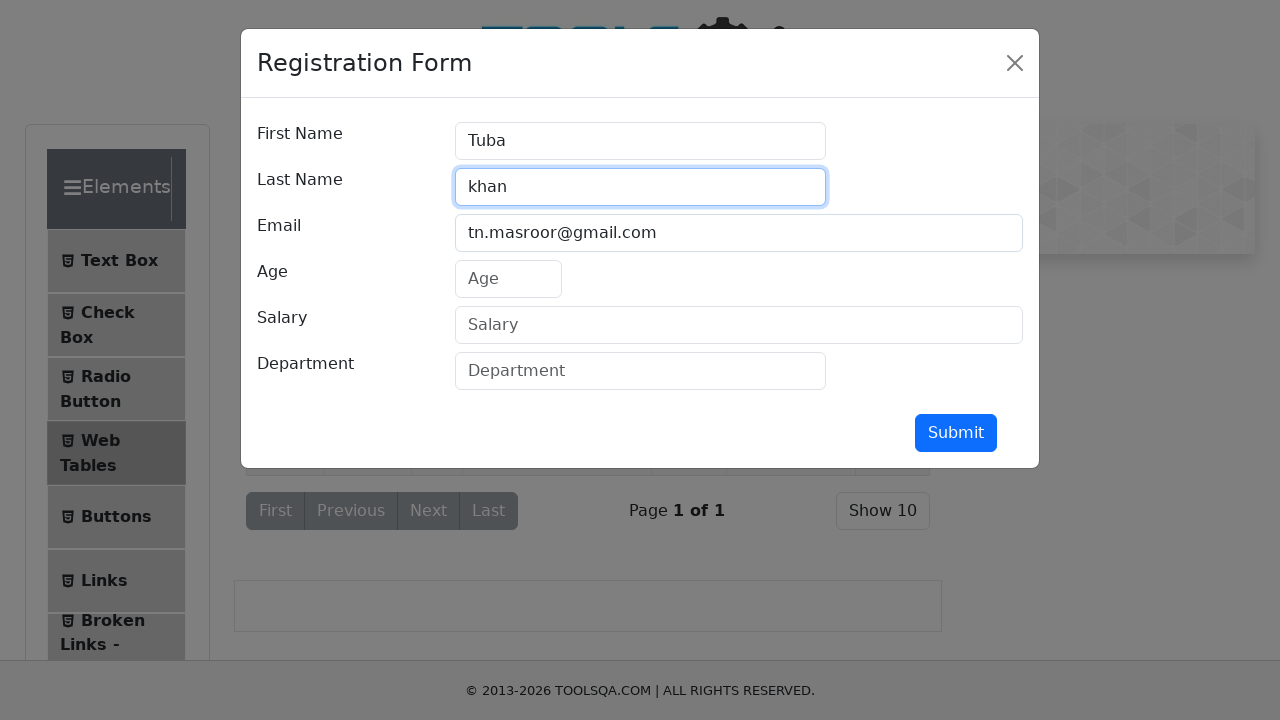

Filled age field with '30' on #age
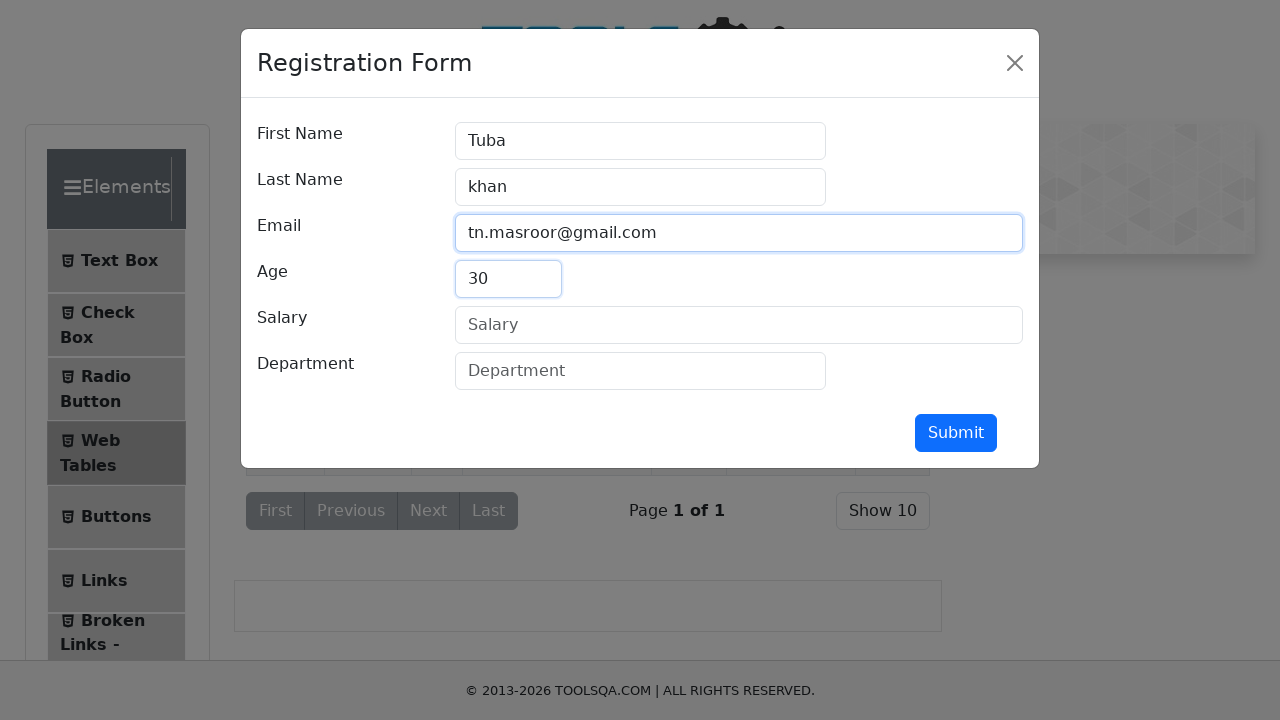

Filled salary field with '33000' on #salary
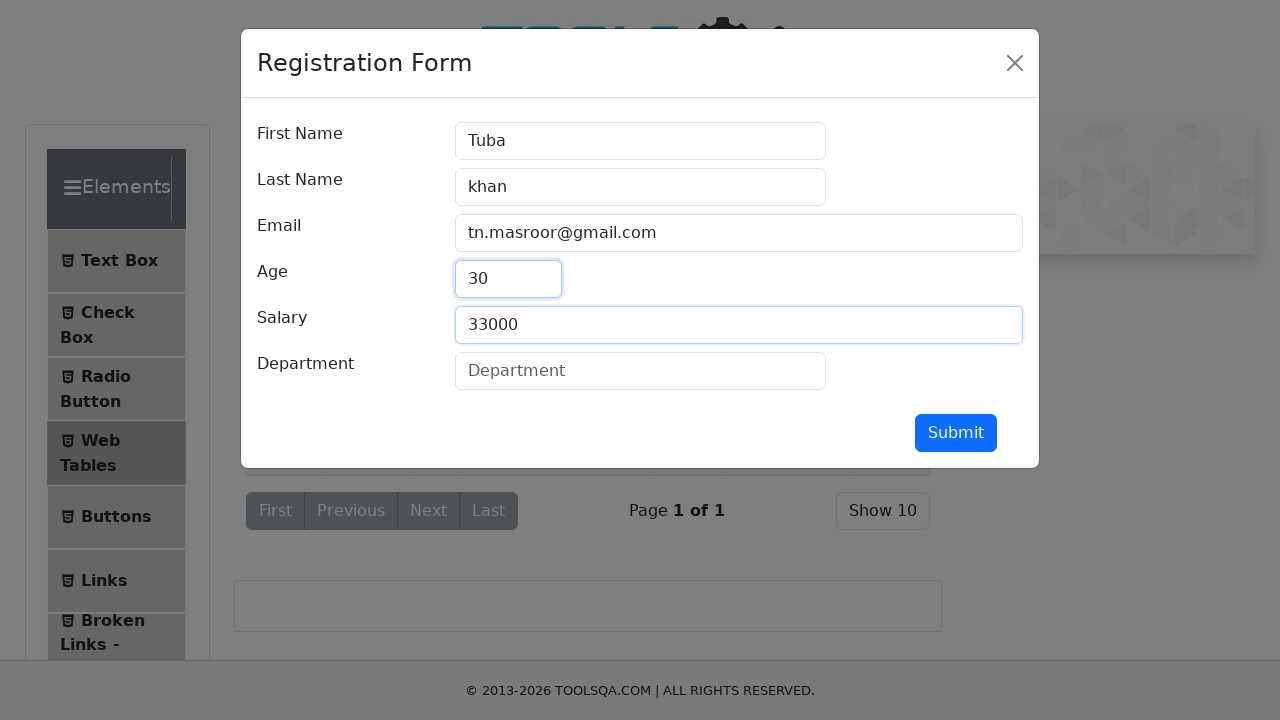

Filled department field with 'IT' on #department
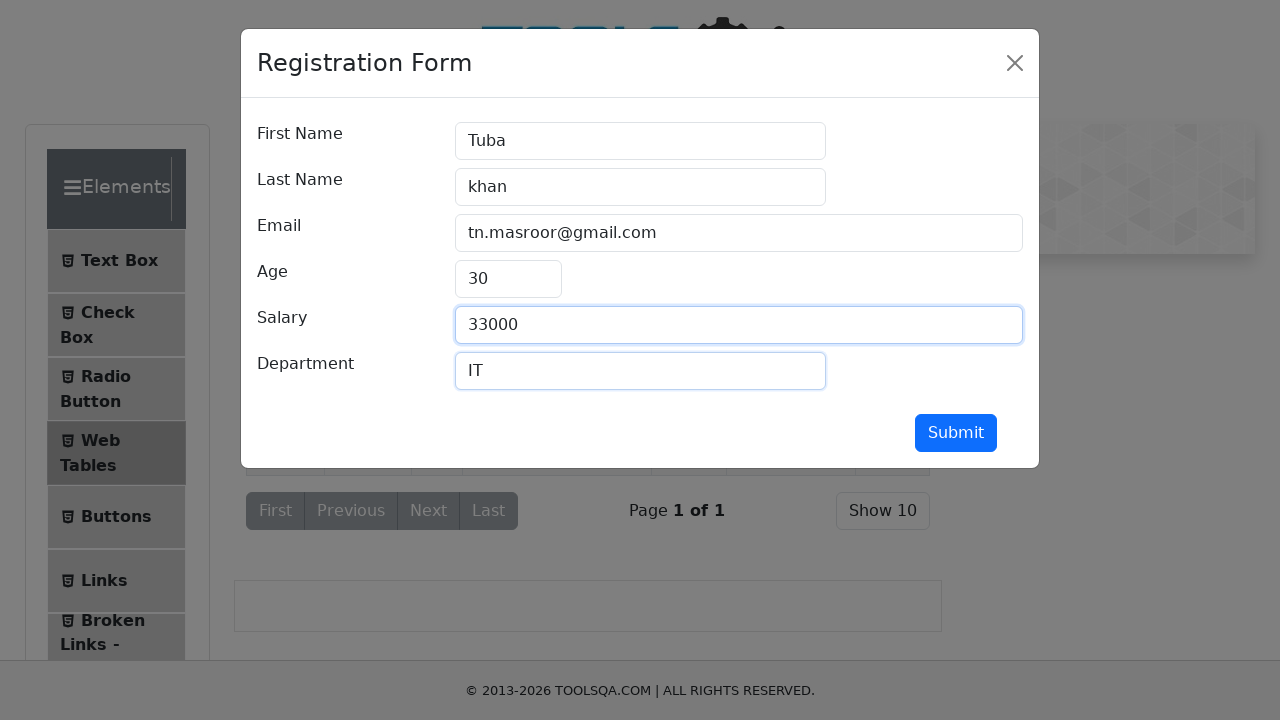

Clicked submit button to add new record at (956, 433) on #submit
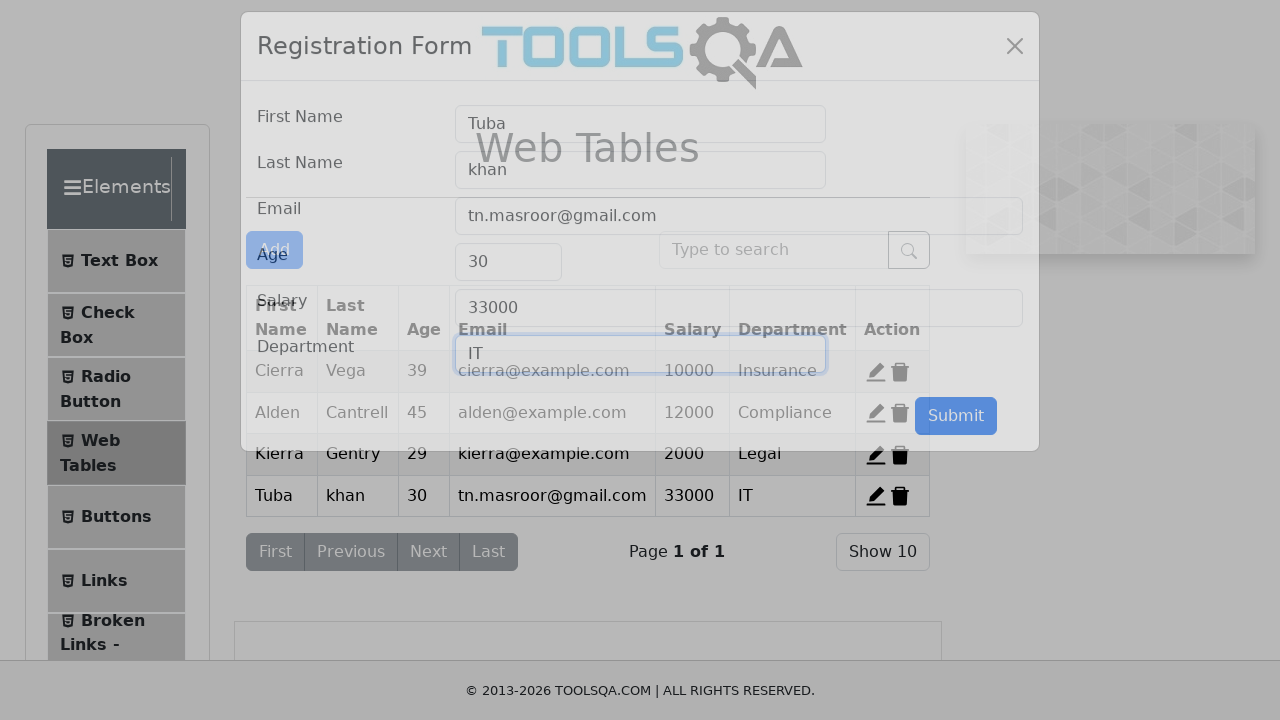

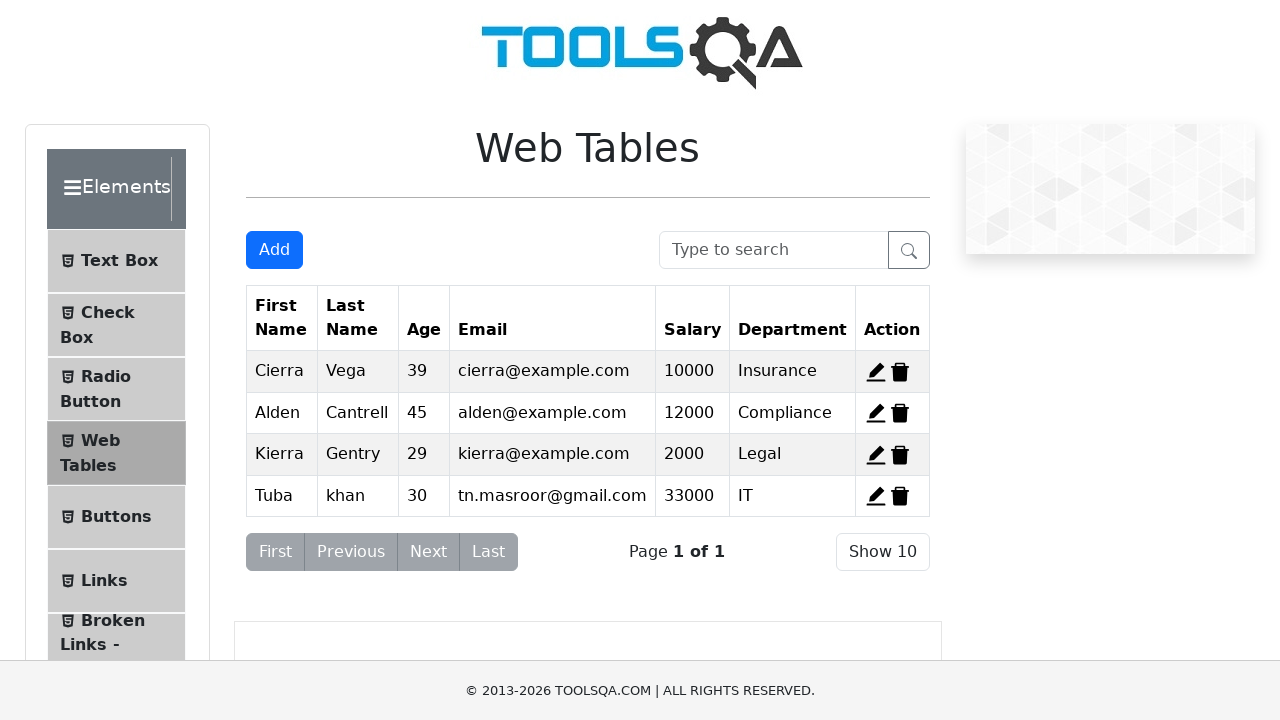